Tests a calculator application by entering two numbers, clicking the calculate button, and verifying the result equals 3

Starting URL: http://juliemr.github.io/protractor-demo/

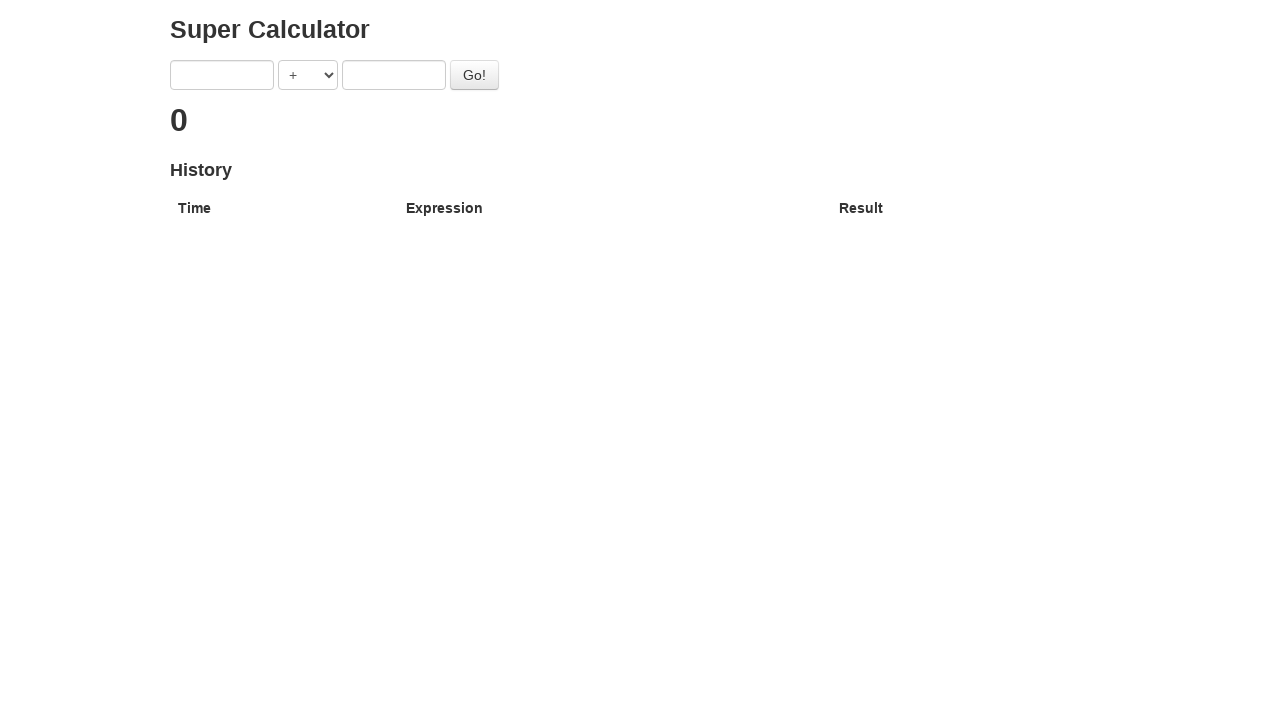

Entered first number: 1 on input[ng-model='first']
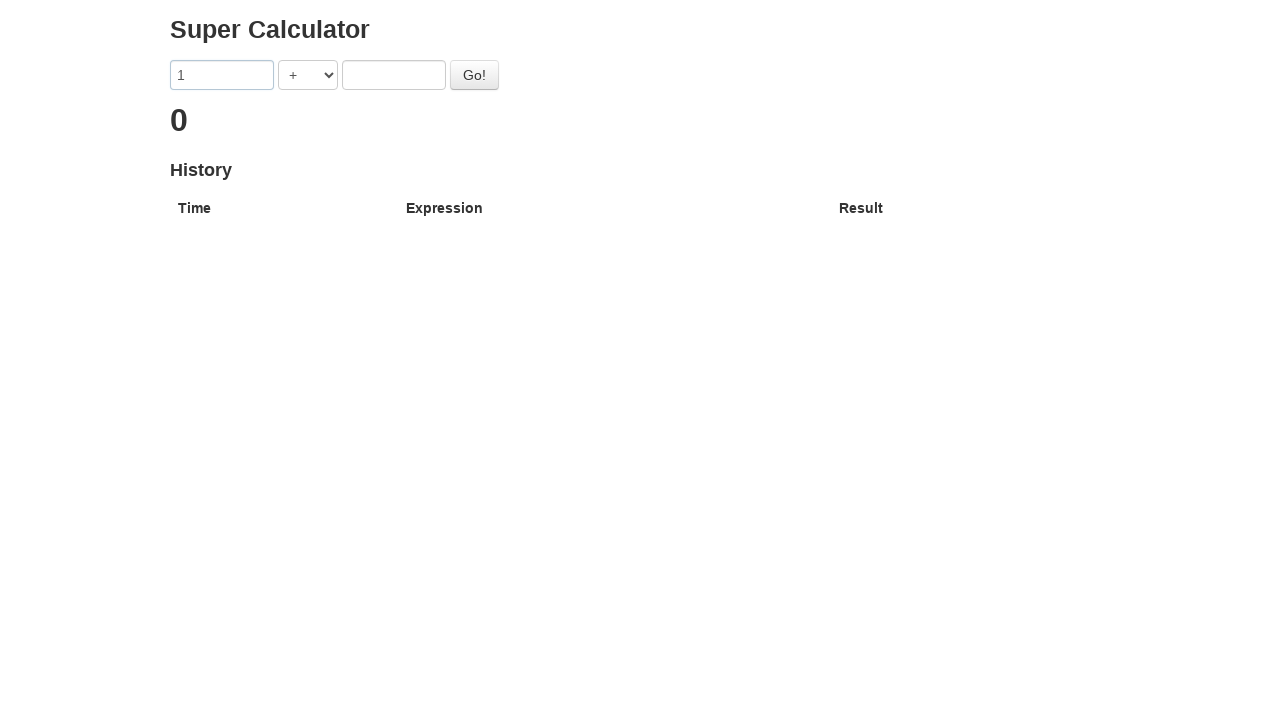

Entered second number: 2 on input[ng-model='second']
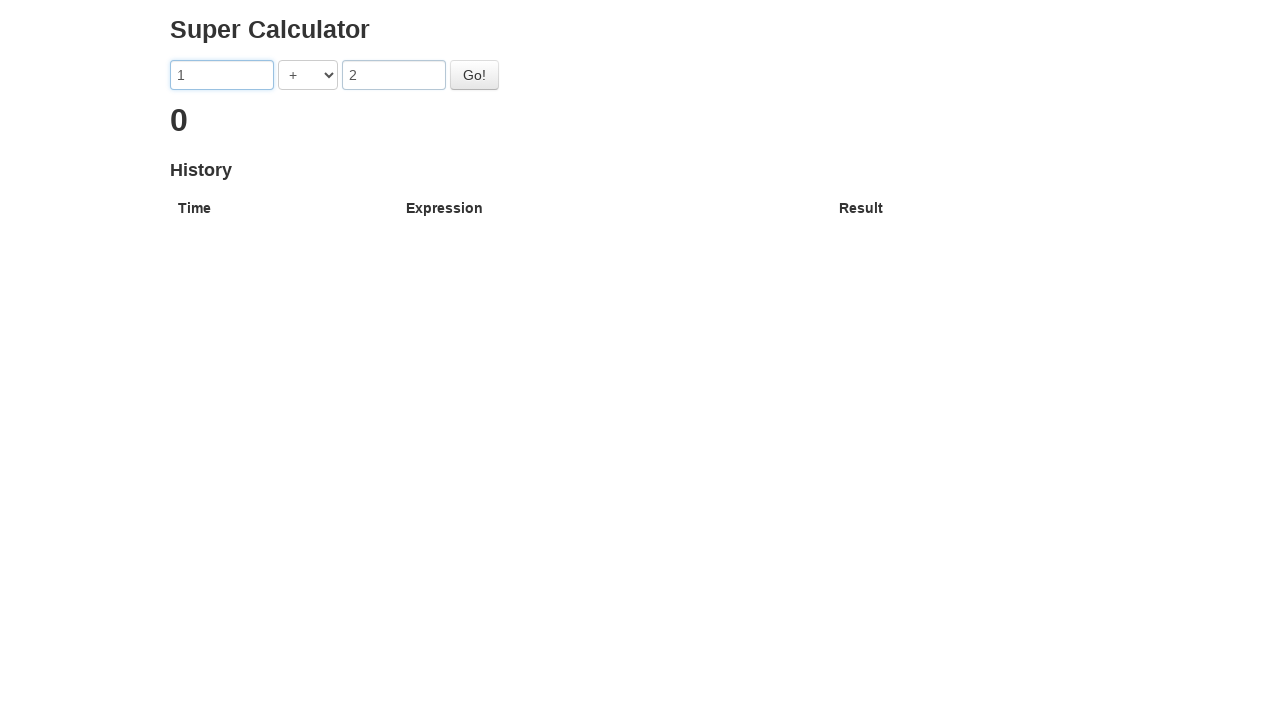

Clicked the Calculate button at (474, 75) on #gobutton
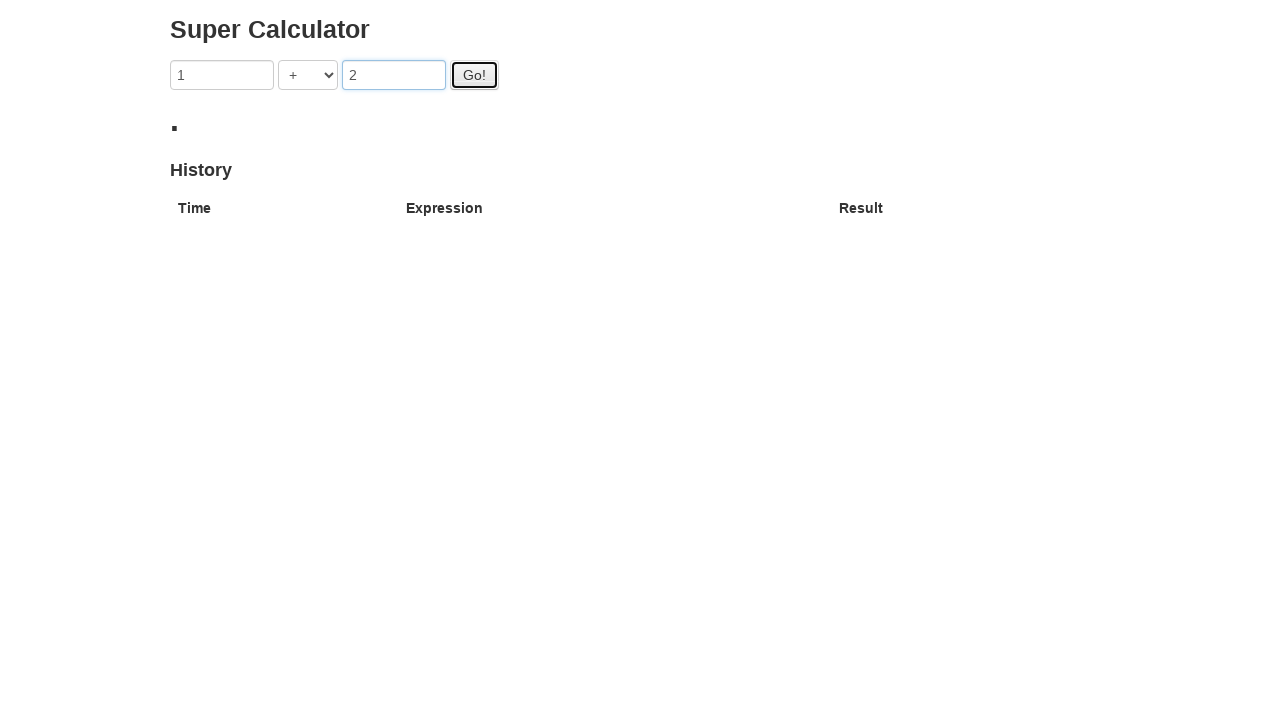

Result element loaded with calculated value
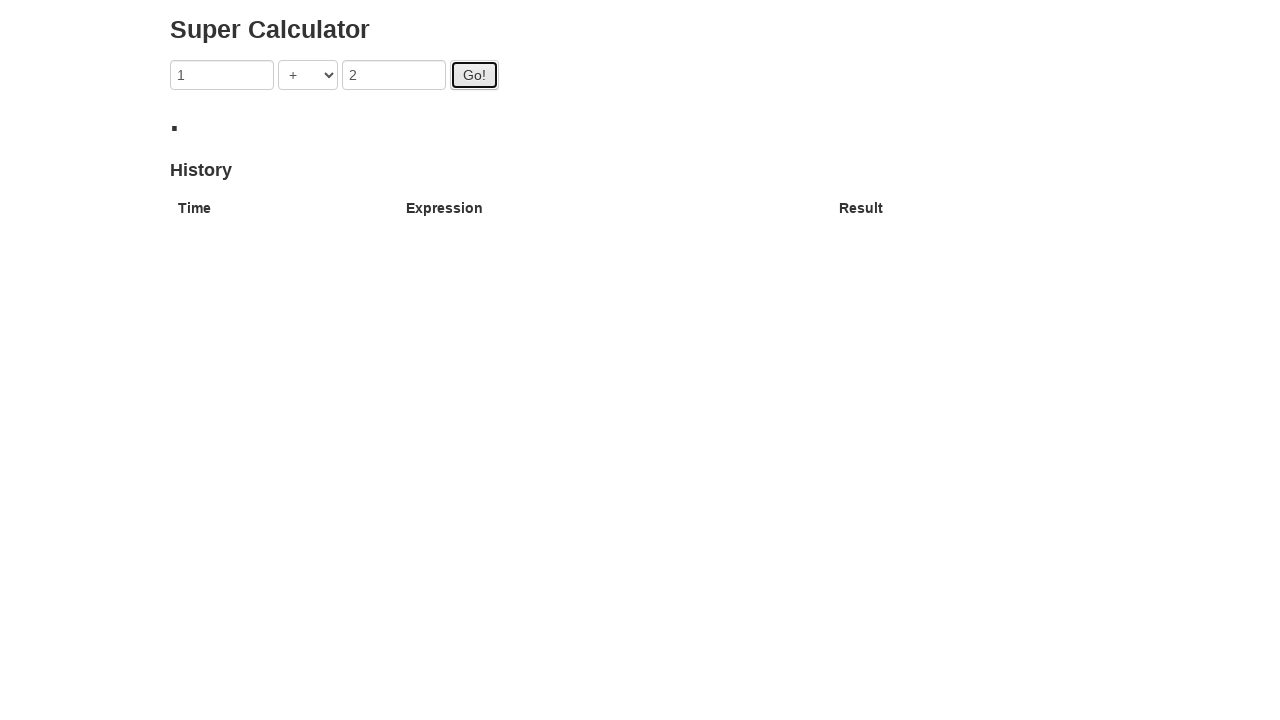

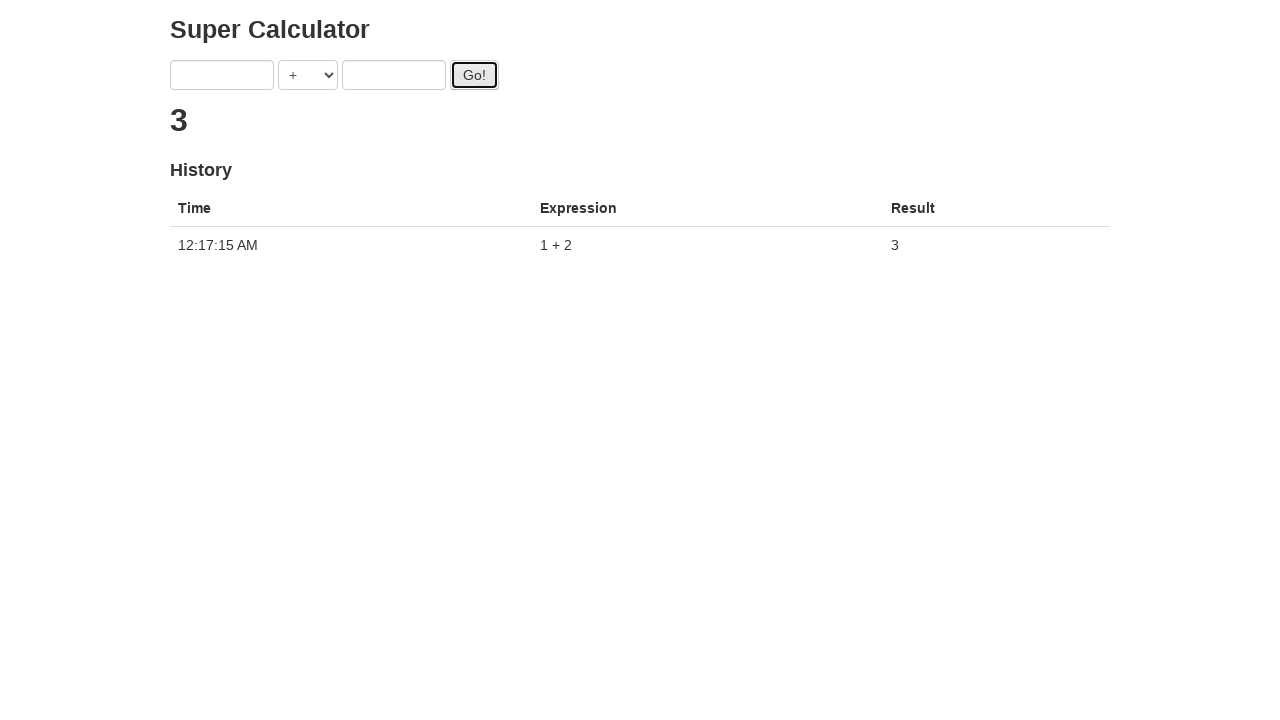